Tests table records filter by clicking different filter buttons (pagado, pendiente, cancelado, all) to filter table rows by status.

Starting URL: https://www.lambdatest.com/selenium-playground/table-records-filter-demo

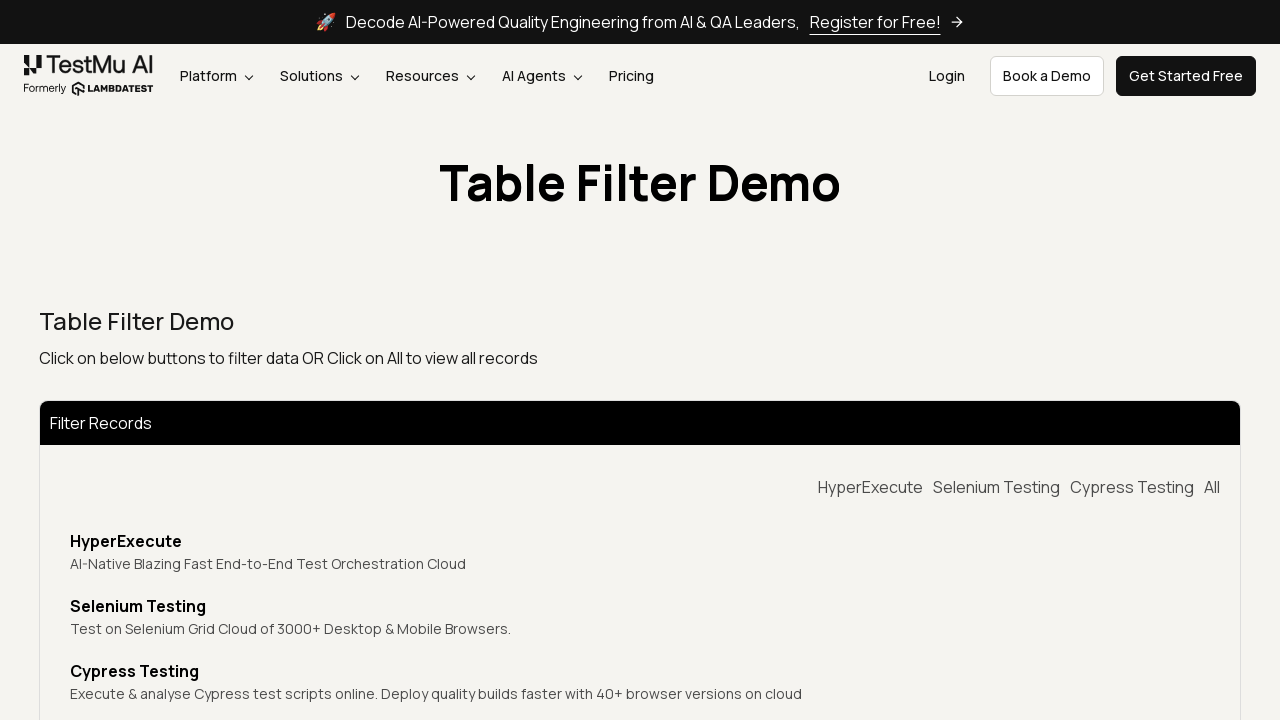

Clicked 'pagado' filter button to show paid records at (870, 487) on xpath=//button[@data-target='pagado']
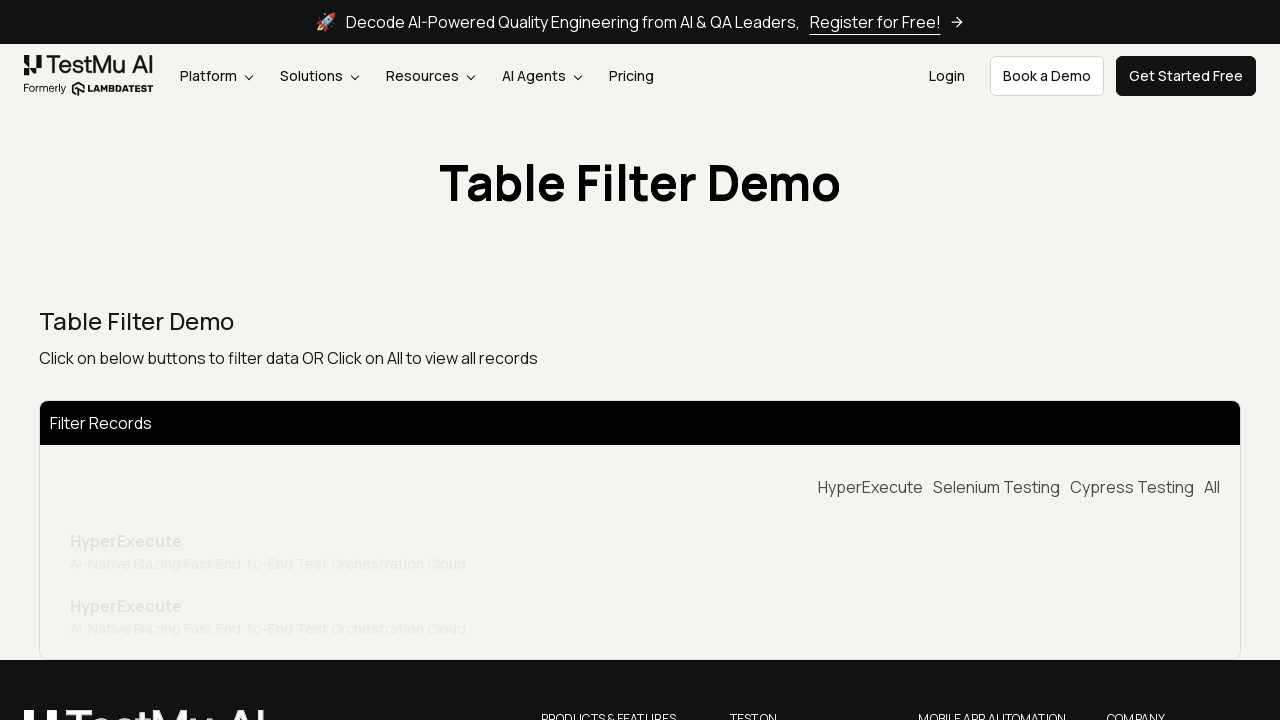

Waited 500ms for pagado filter to apply
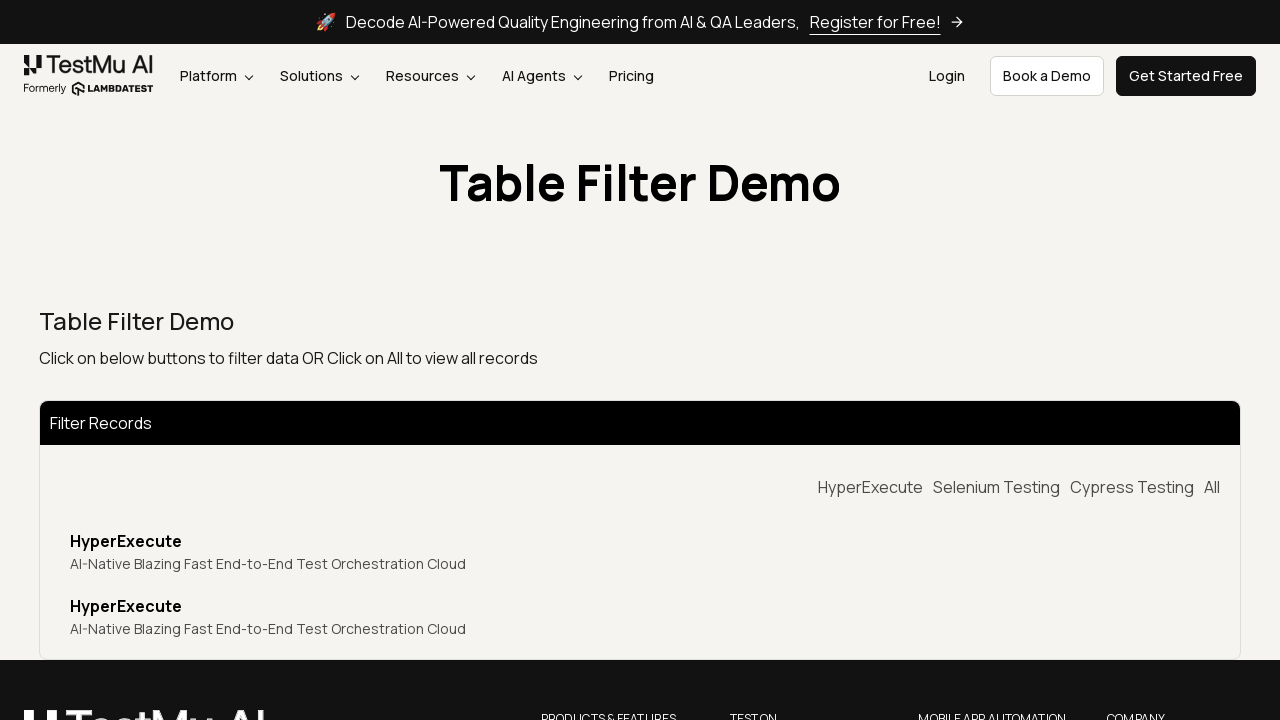

Clicked 'pendiente' filter button to show pending records at (996, 487) on xpath=//button[@data-target='pendiente']
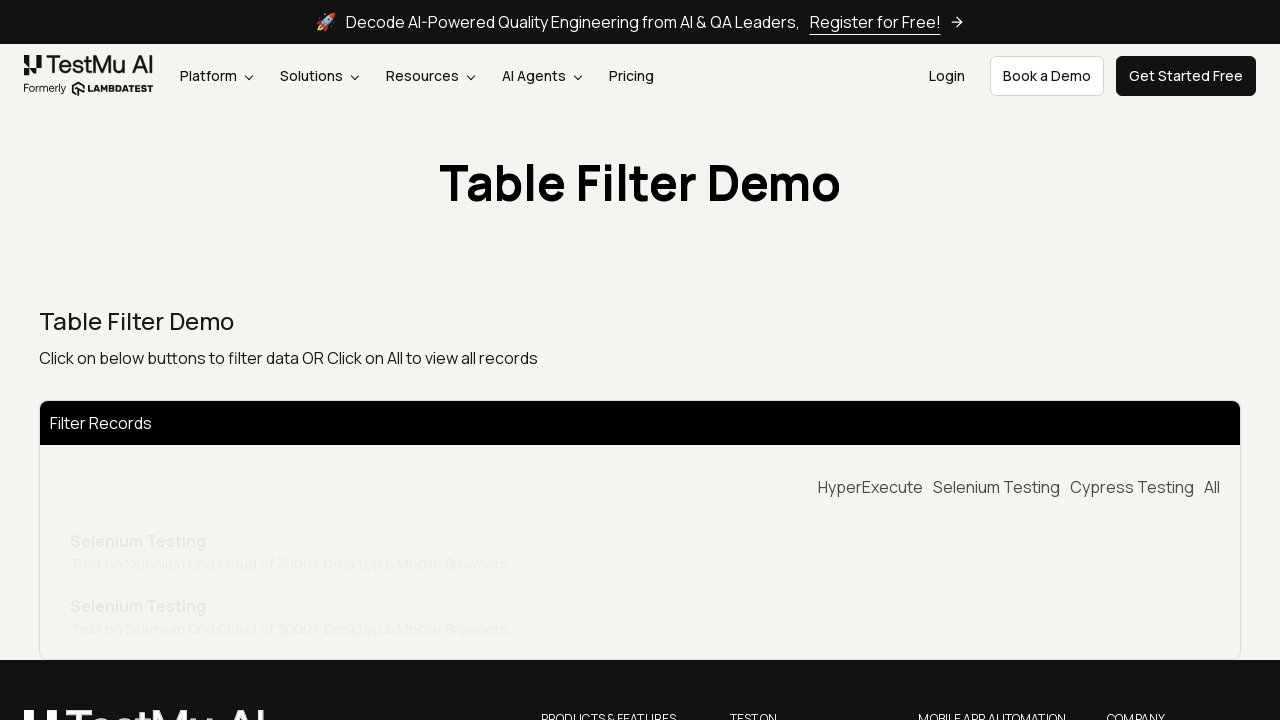

Waited 500ms for pendiente filter to apply
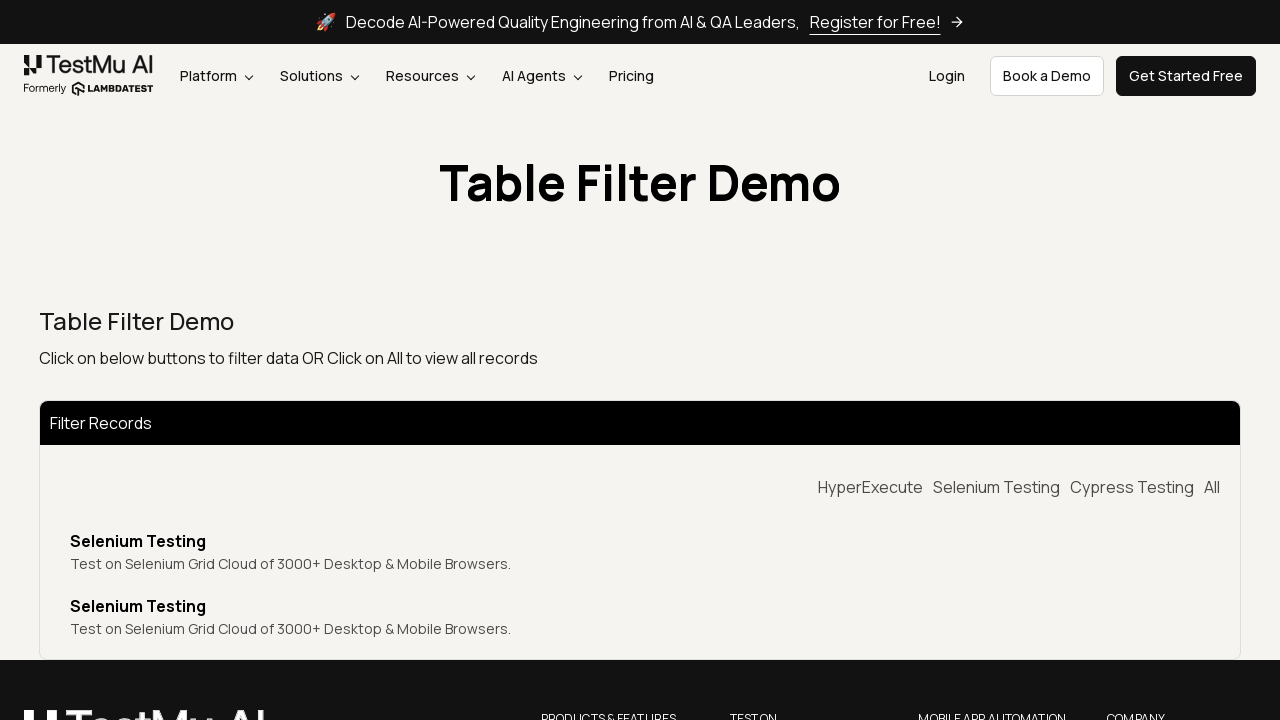

Clicked 'cancelado' filter button to show cancelled records at (1132, 487) on xpath=//button[@data-target='cancelado']
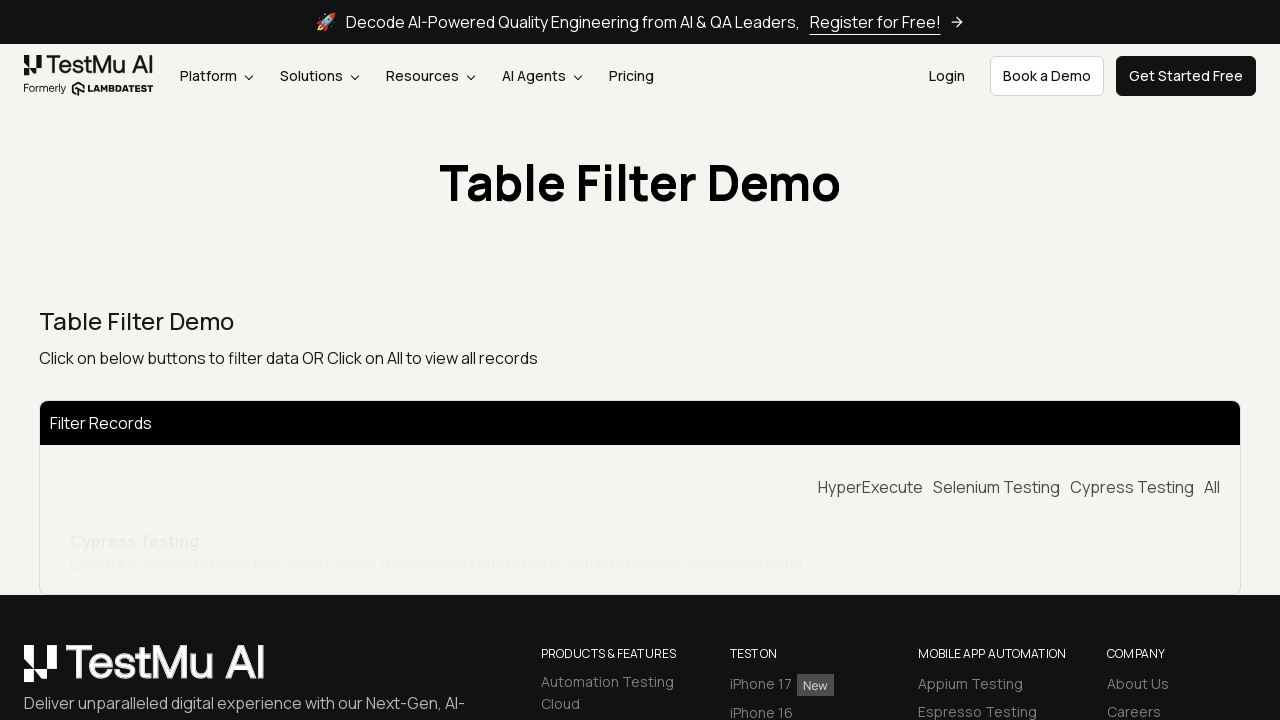

Waited 500ms for cancelado filter to apply
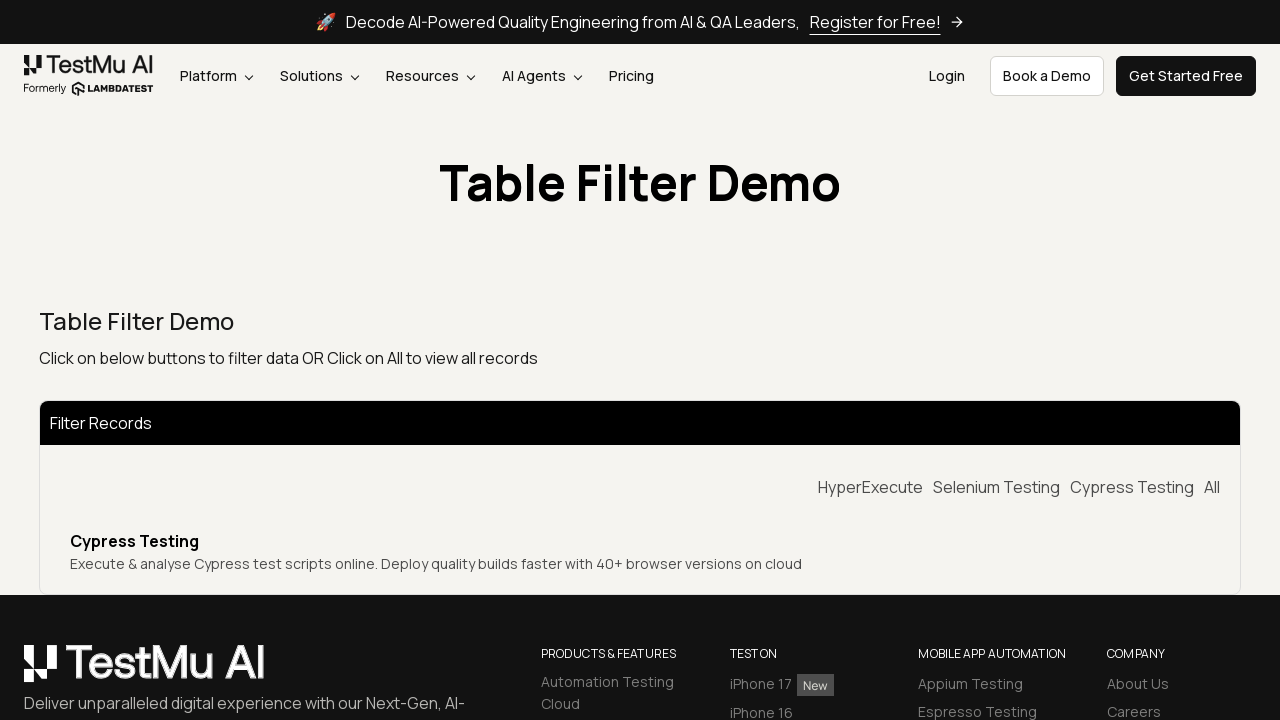

Clicked 'all' filter button to show all records at (1212, 487) on xpath=//button[@data-target='all']
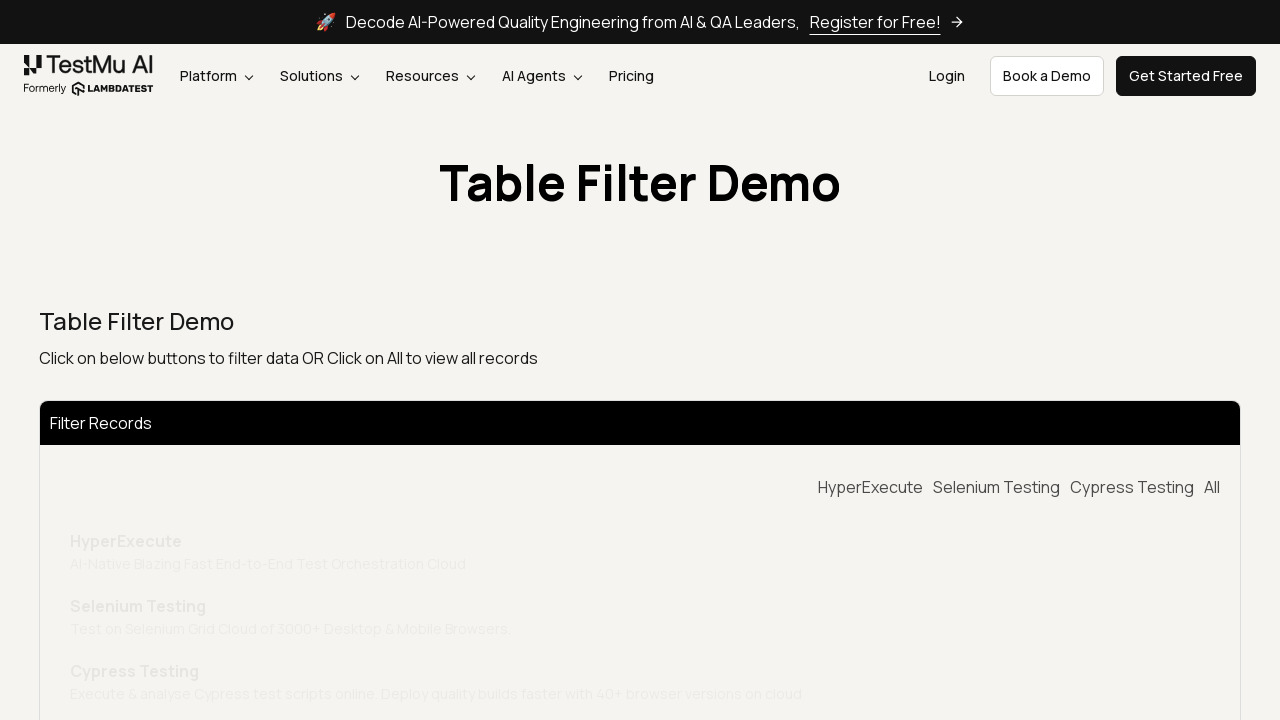

Waited 500ms for all filter to apply
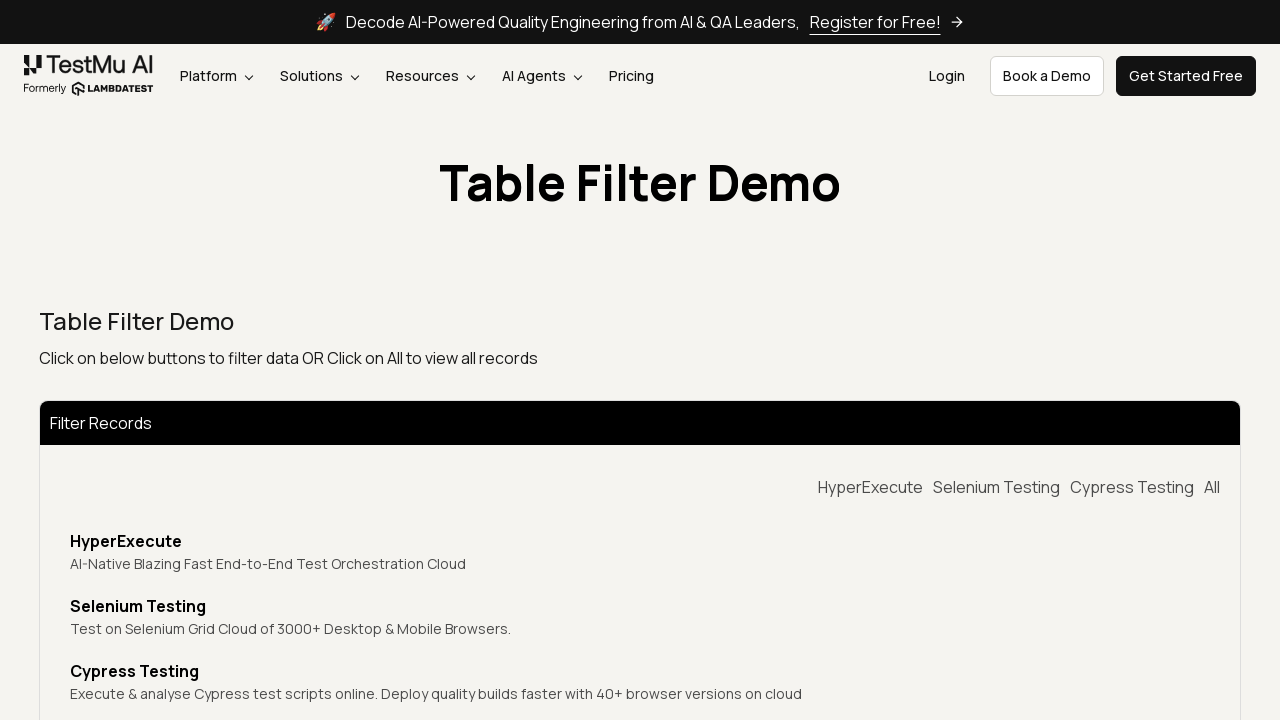

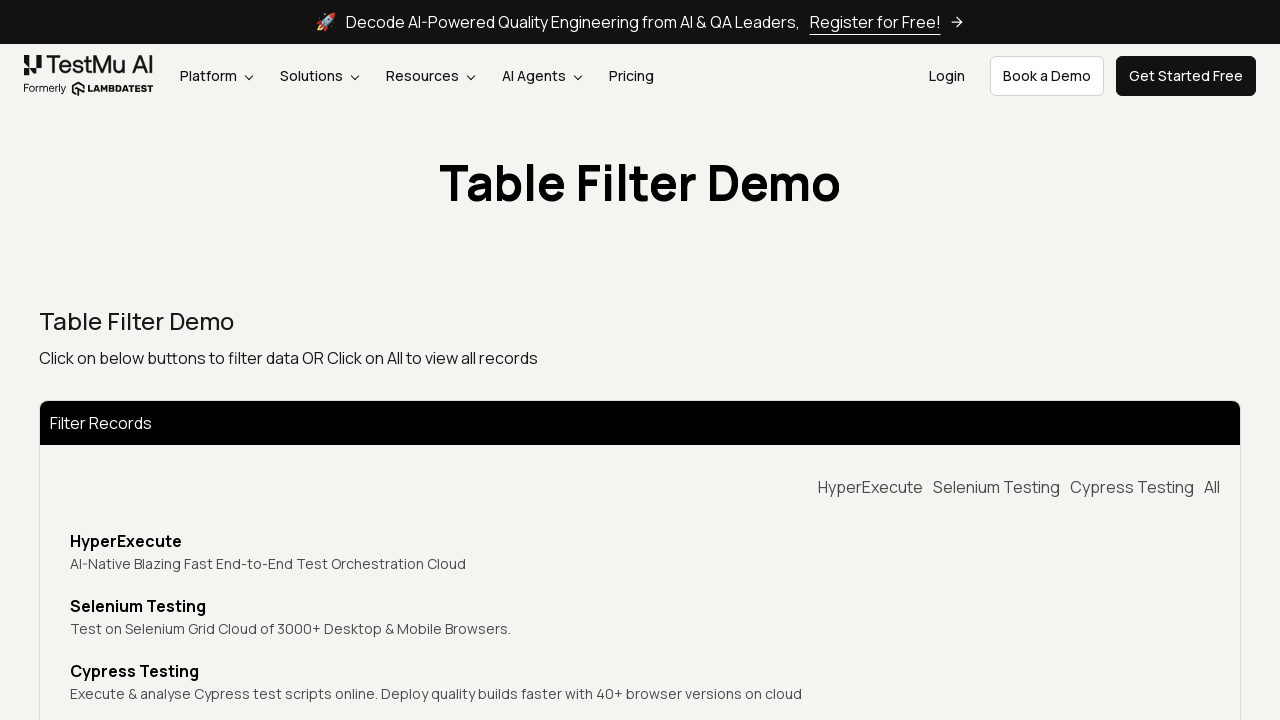